Tests the search functionality on AutoPlanet.cl auto parts website by entering a search query for car parts and verifying that search results are displayed.

Starting URL: https://www.autoplanet.cl/

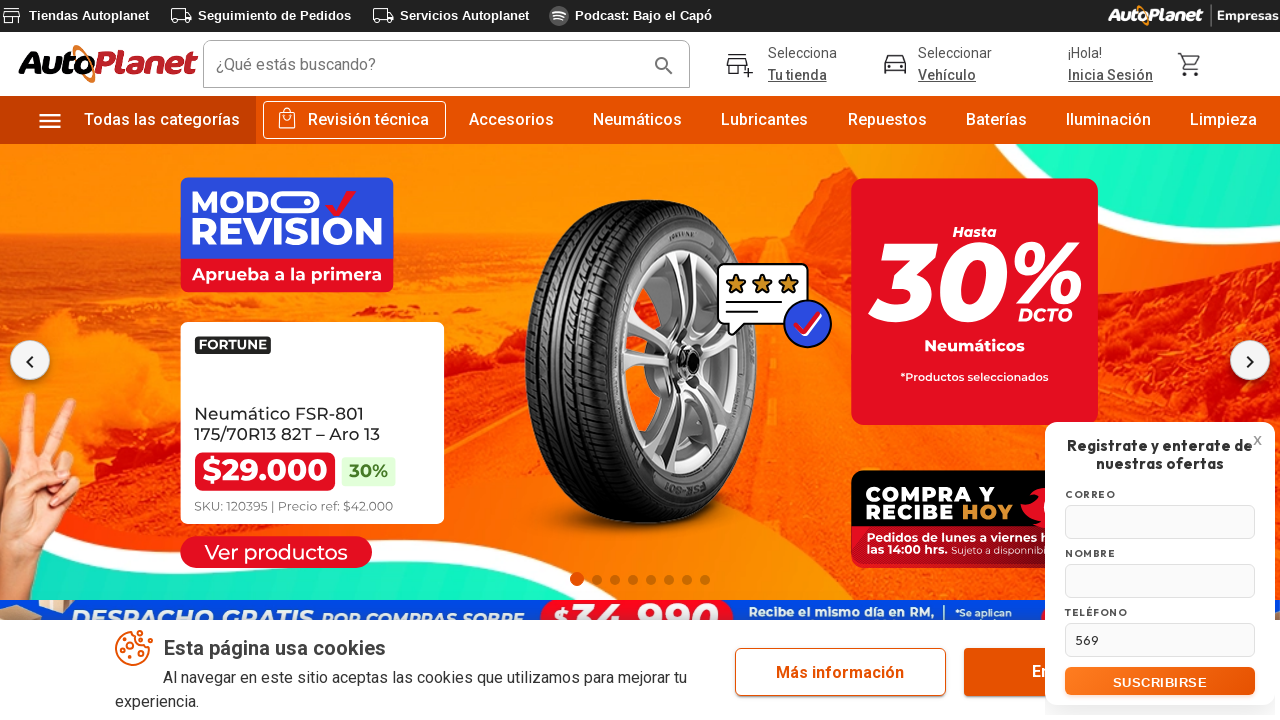

Waited for page to load (networkidle)
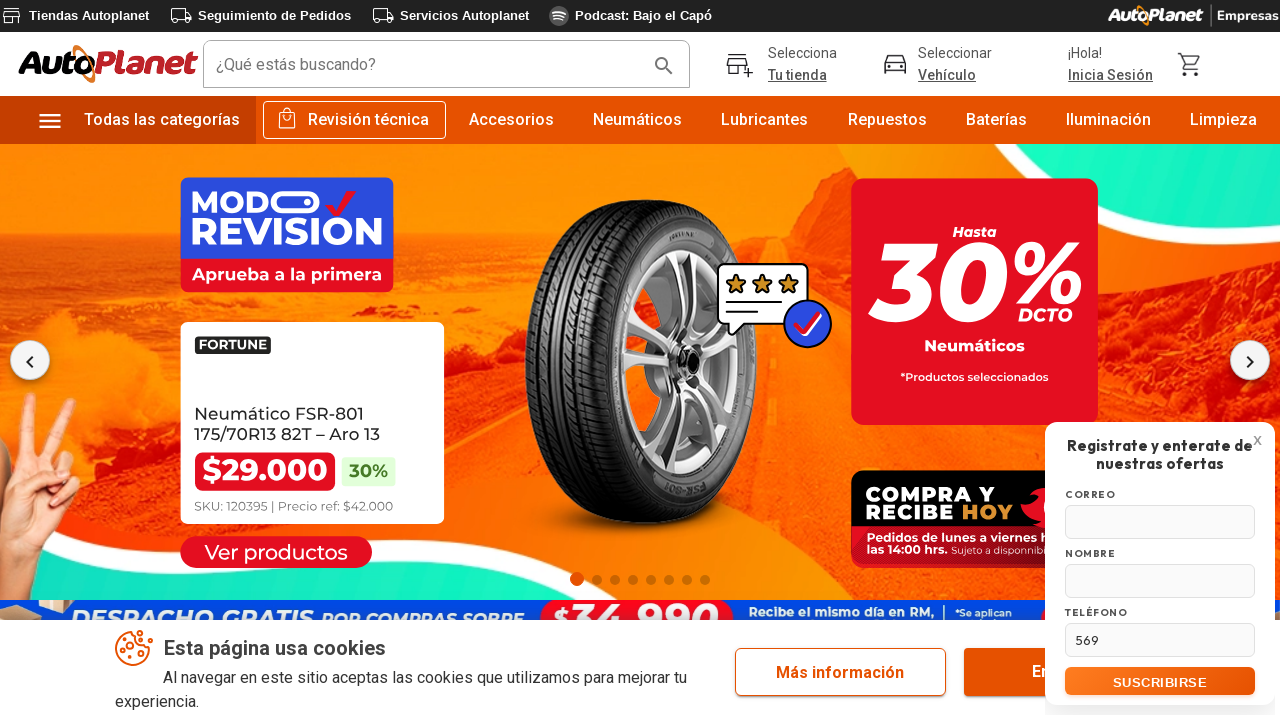

Search input field became visible
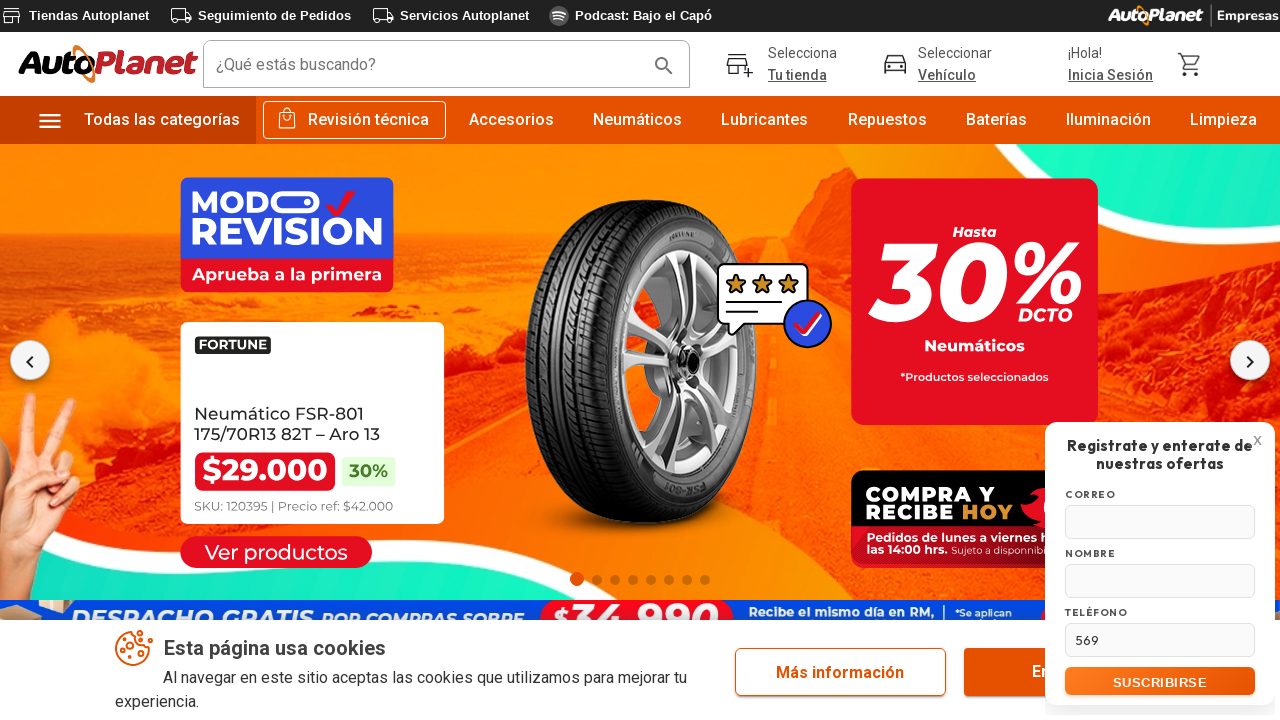

Cleared search input field on #smartSearchId
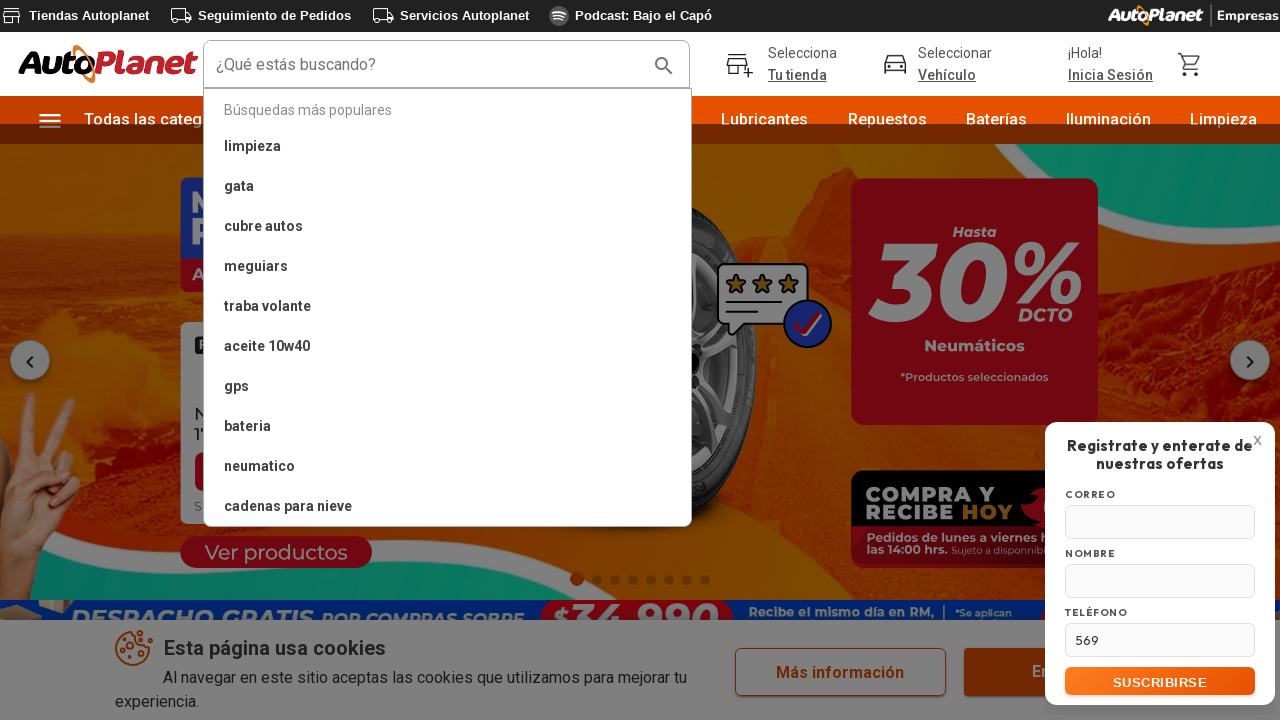

Filled search field with 'filtro aceite Toyota Corolla' on #smartSearchId
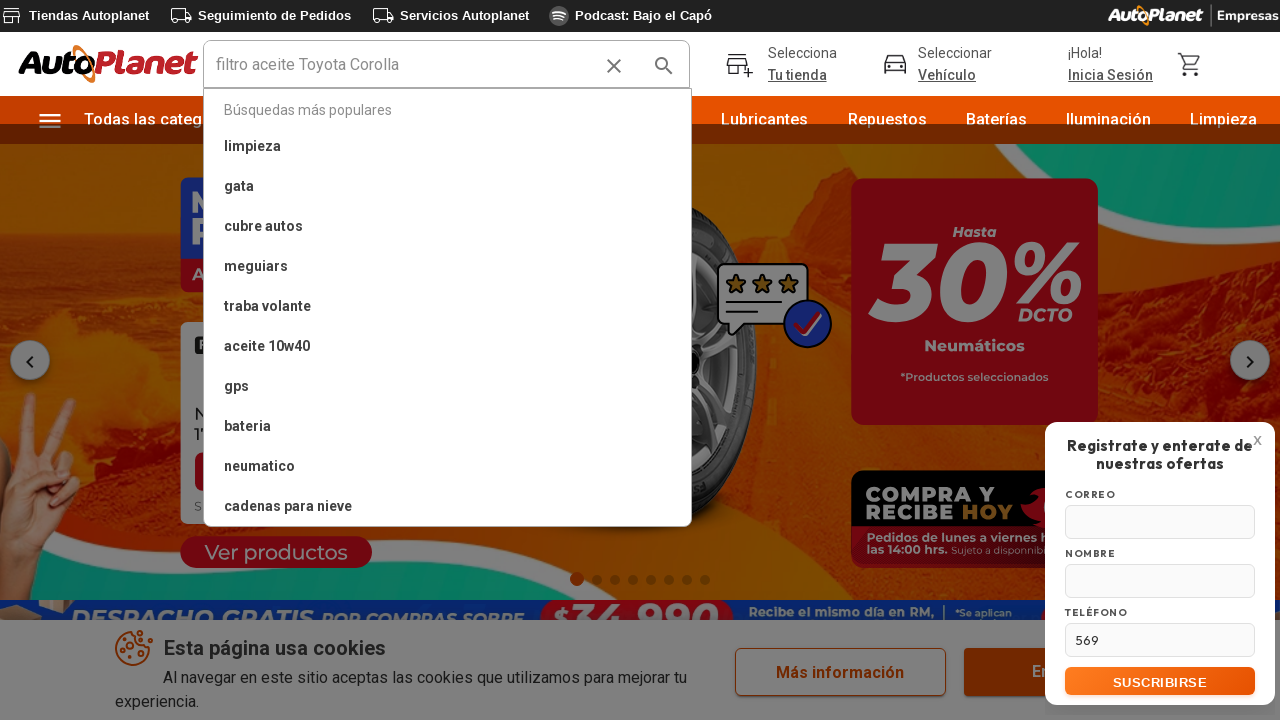

Pressed Enter to submit search query on #smartSearchId
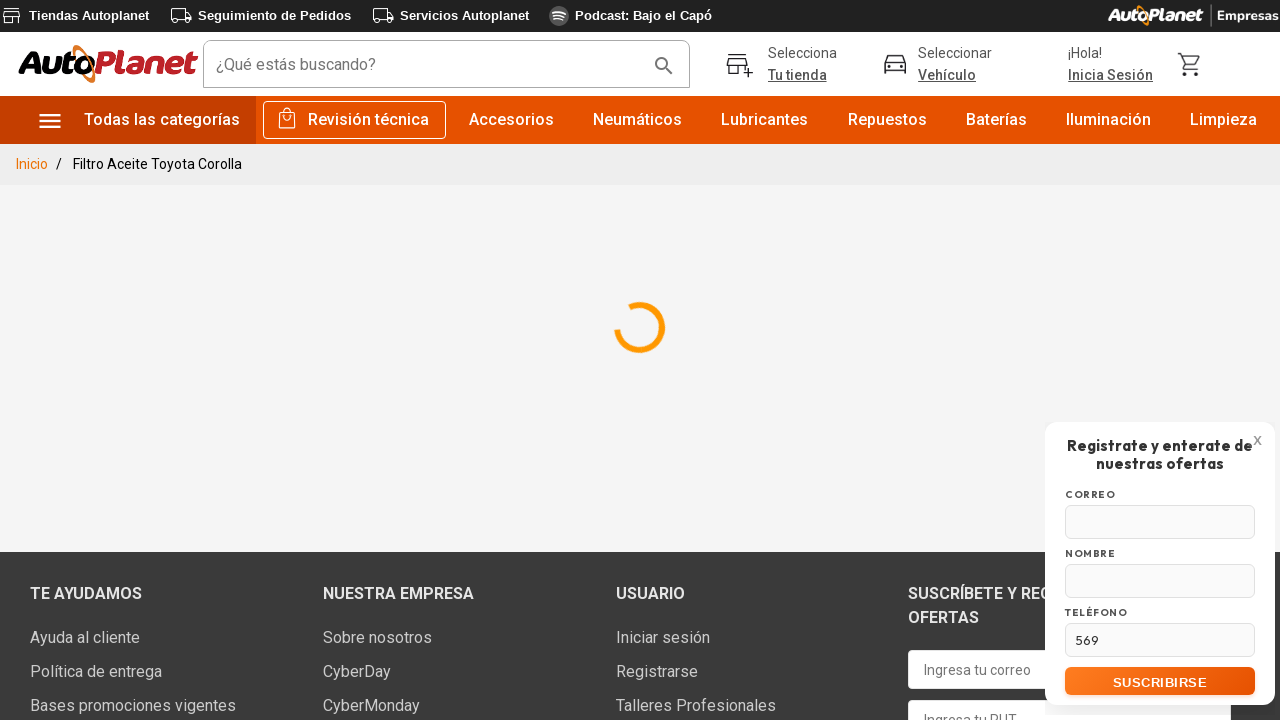

Search results loaded (product links appeared)
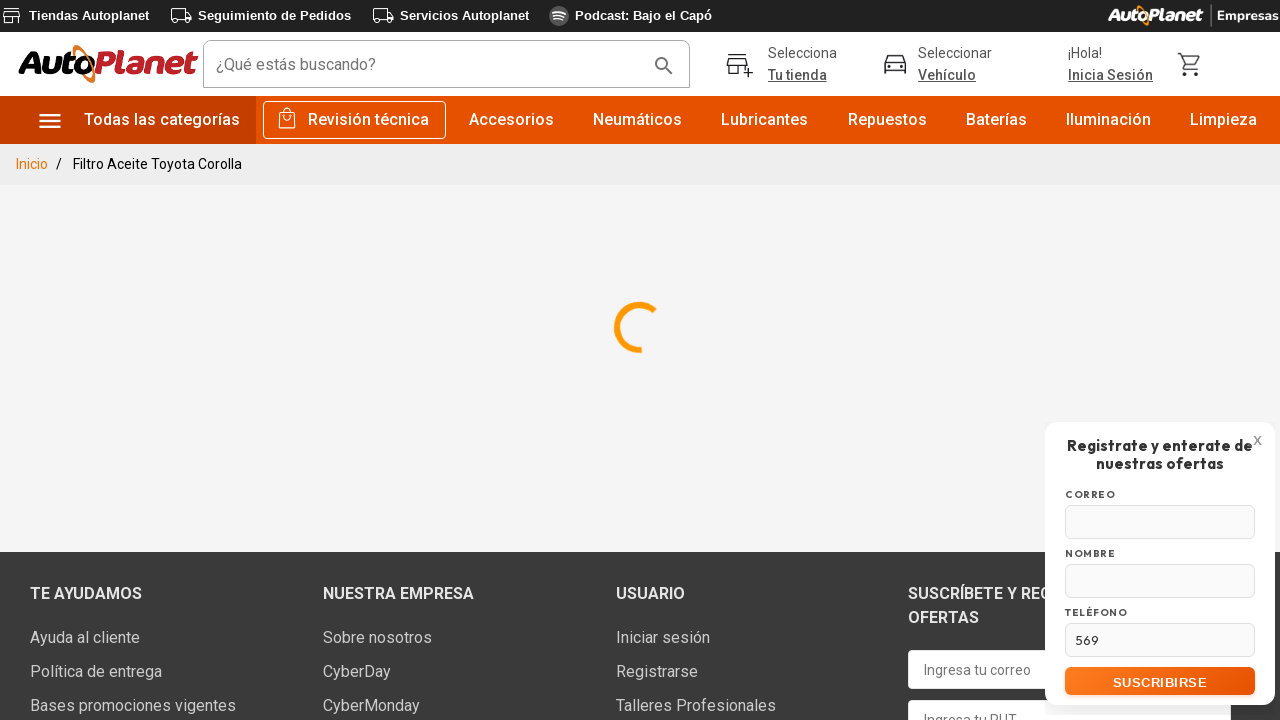

Verified first product result is visible
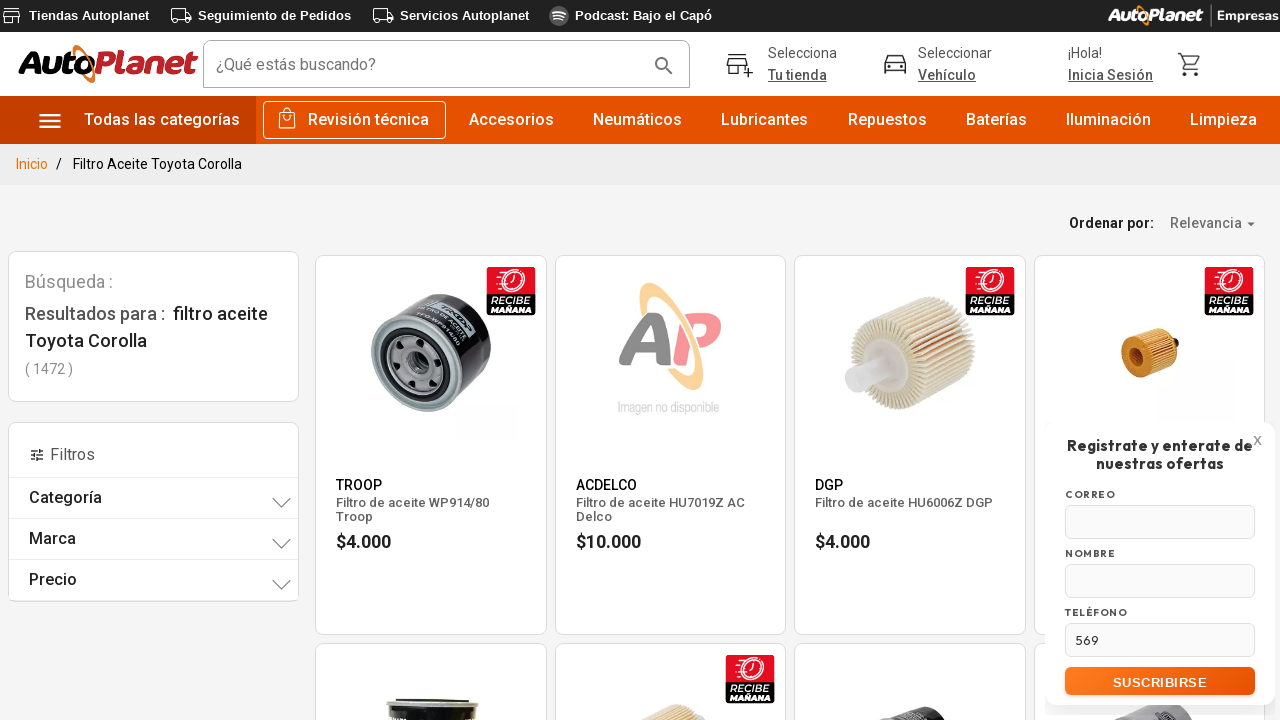

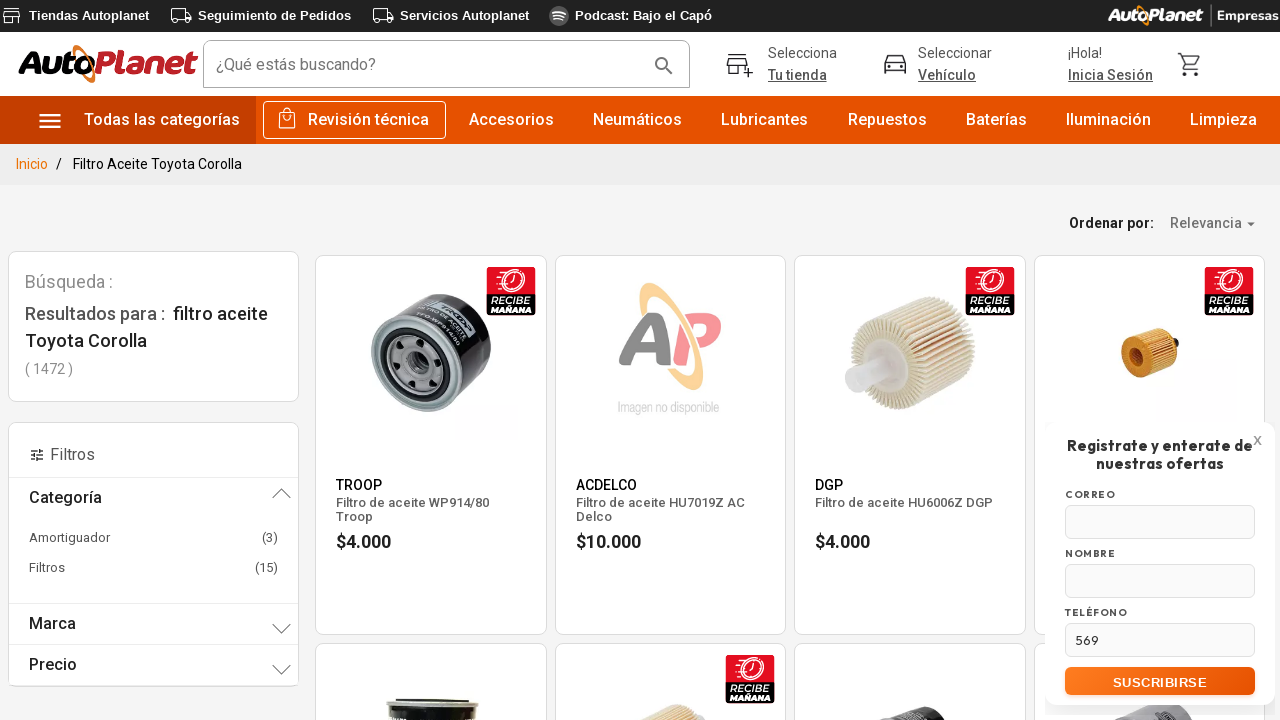